Tests checkbox functionality by checking an unchecked checkbox and unchecking an already checked checkbox on a practice page

Starting URL: https://practice.cydeo.com/checkboxes

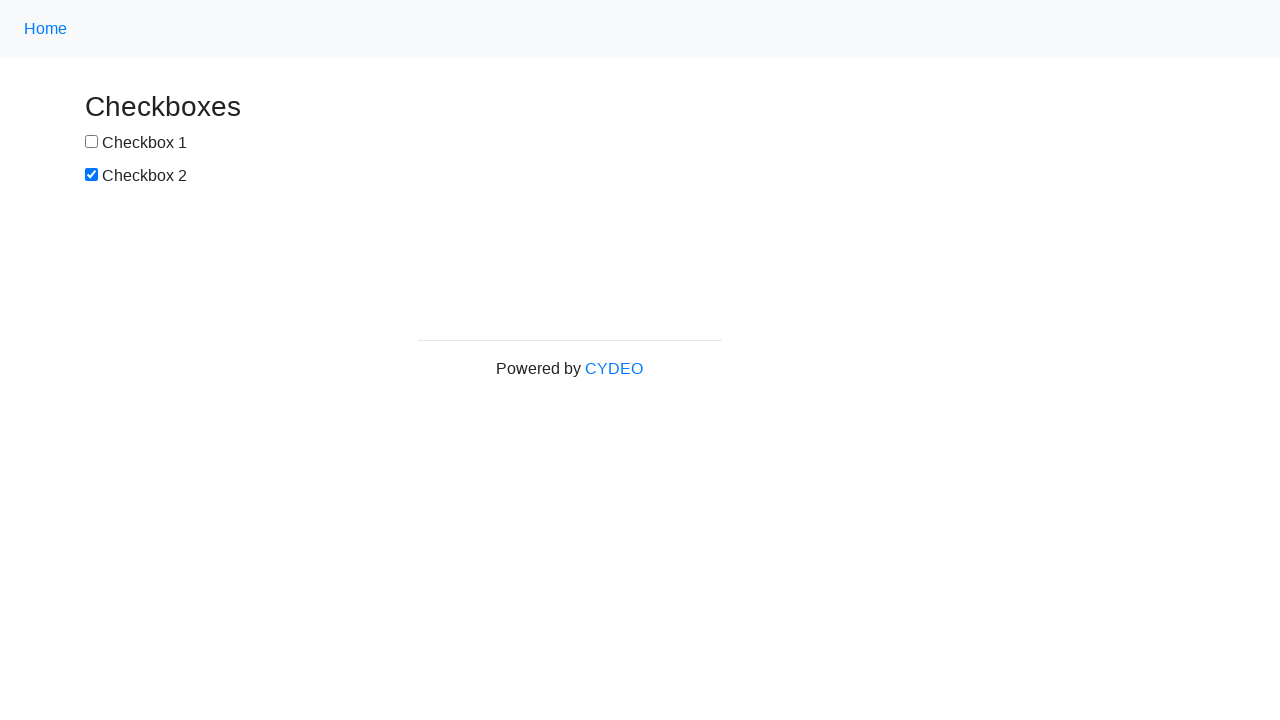

Navigated to practice checkboxes page
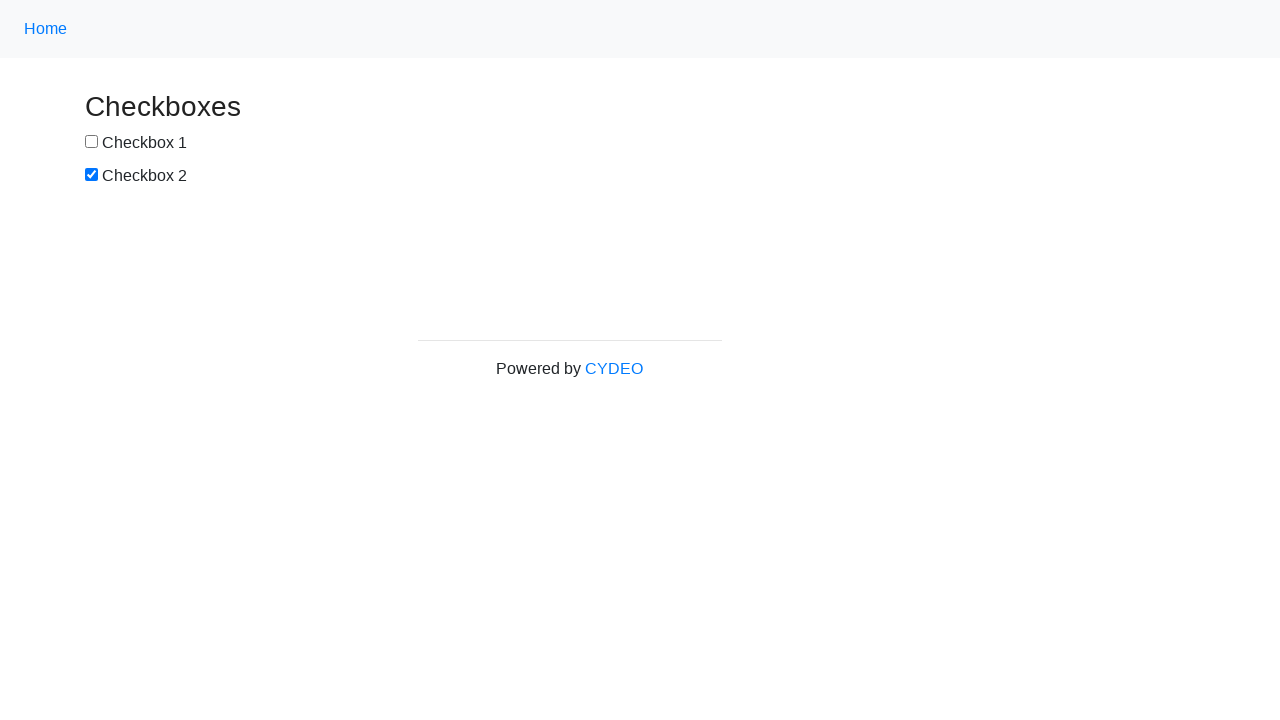

Located checkbox 1 (box1)
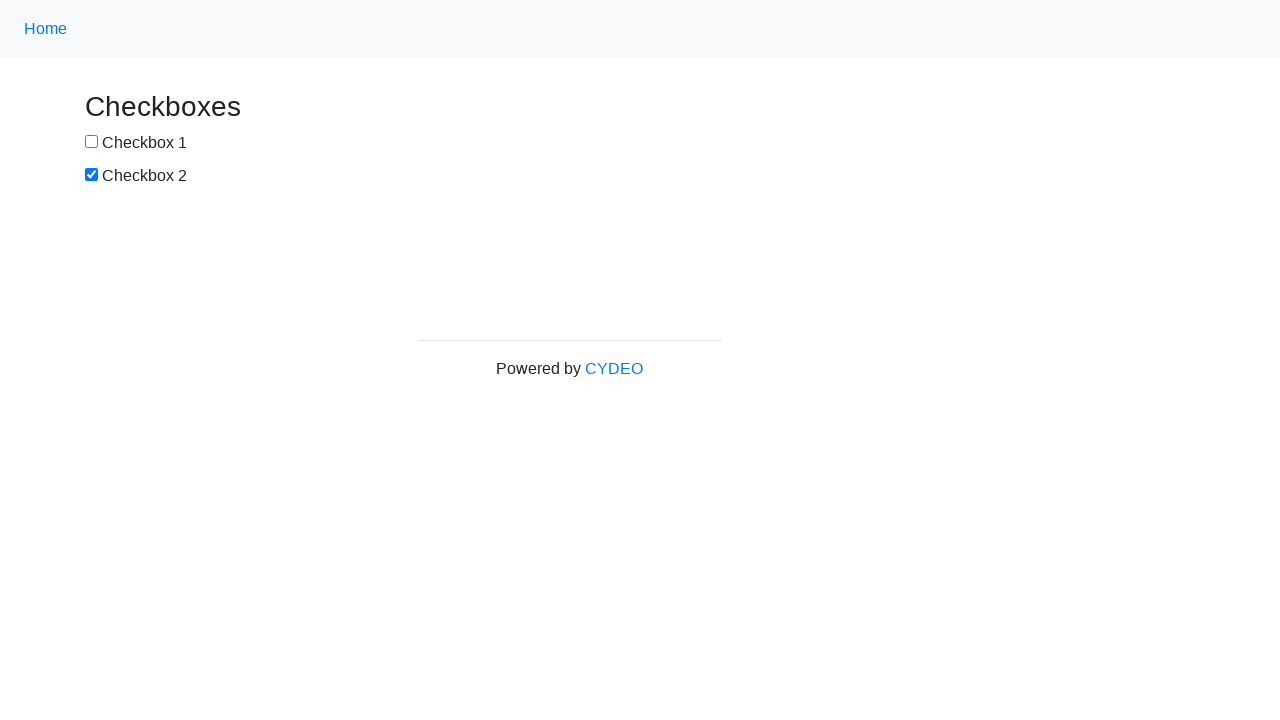

Checked checkbox 1 at (92, 142) on xpath=//input[@id='box1']
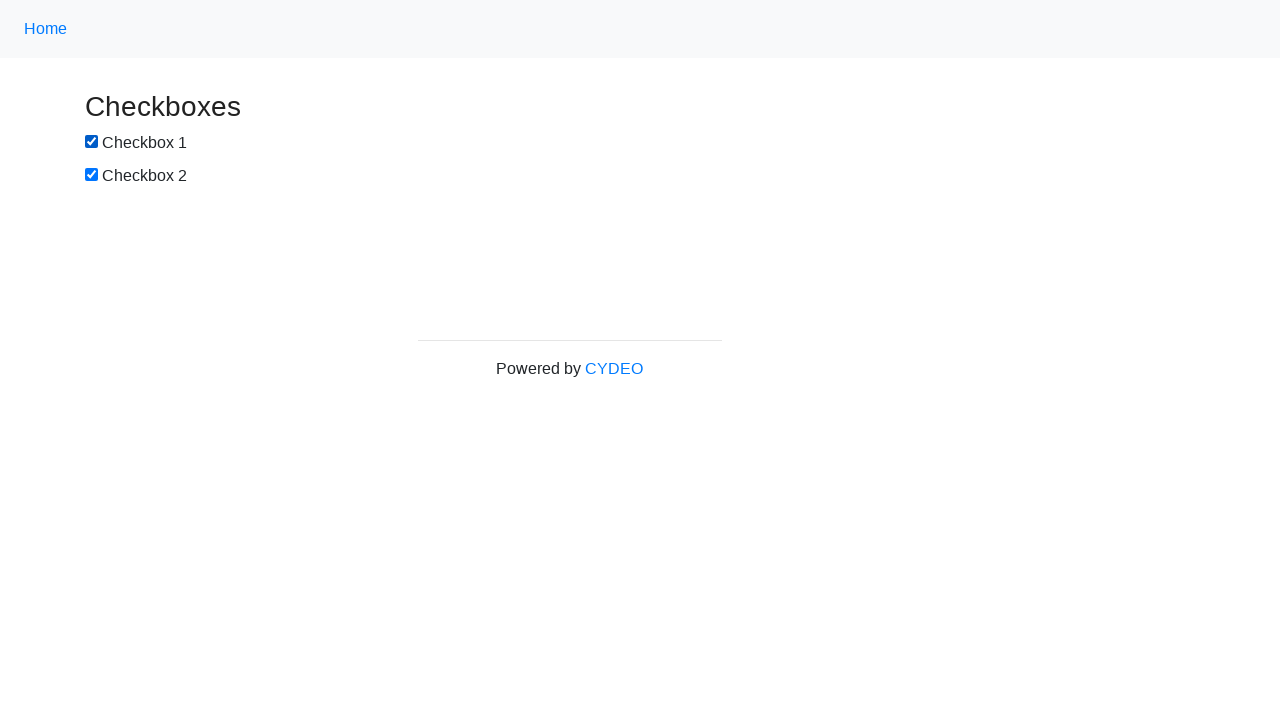

Located checkbox 2 (box2)
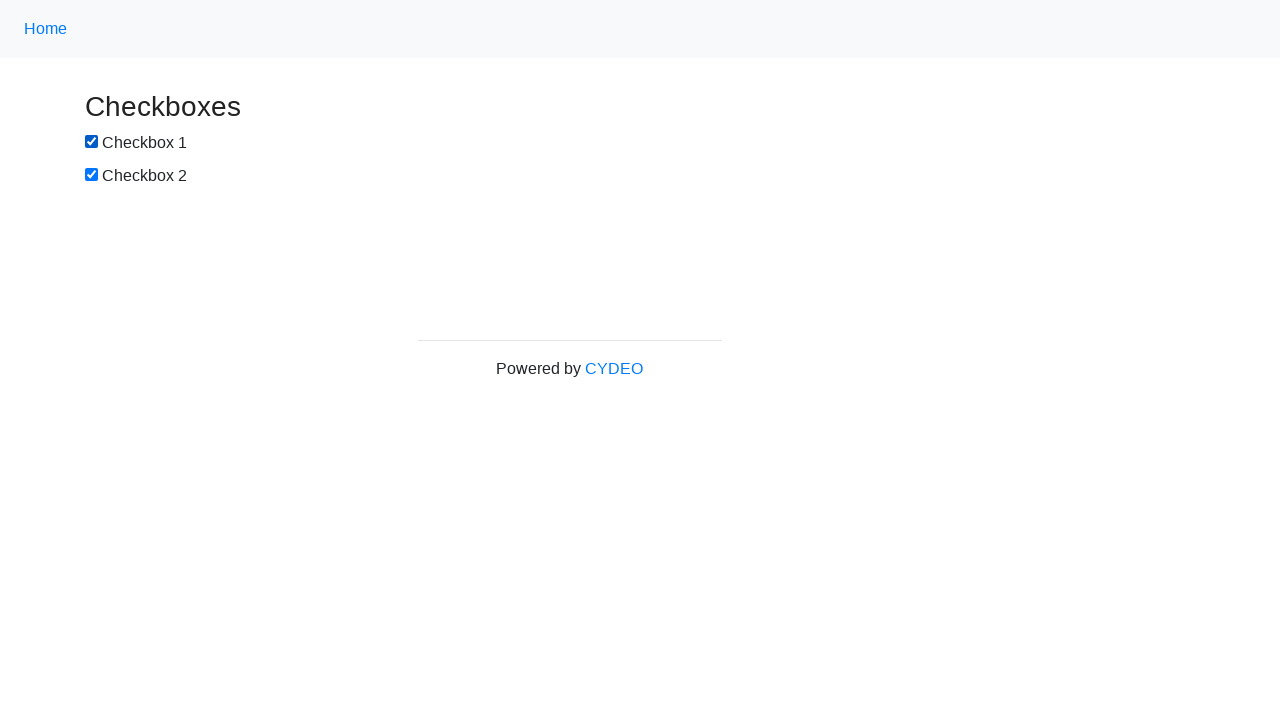

Unchecked checkbox 2 at (92, 175) on xpath=//input[@id='box2']
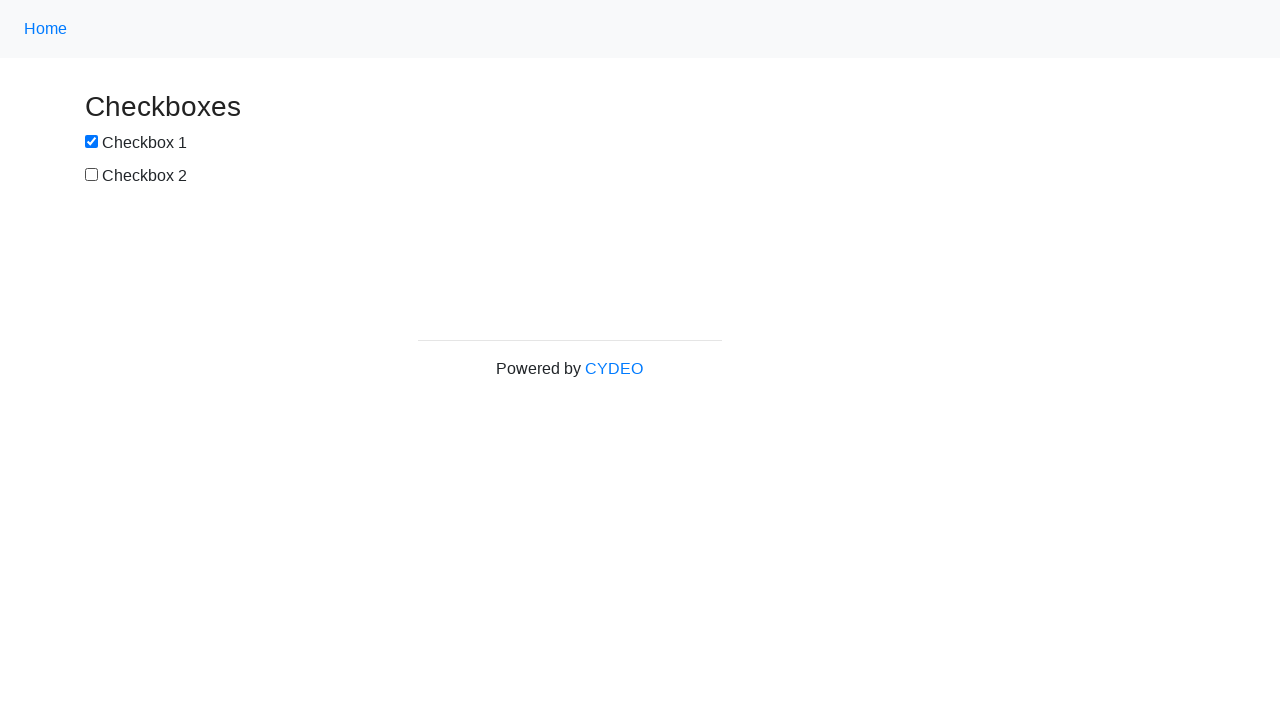

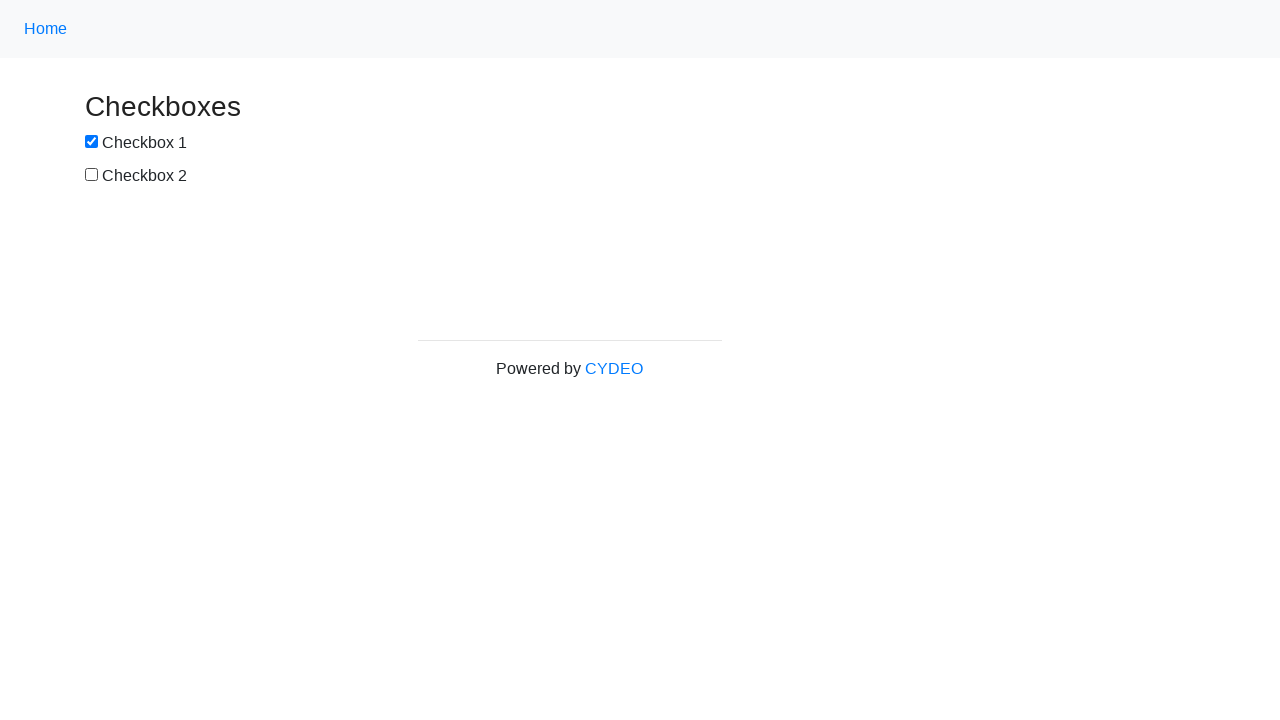